Tests date selection using dropdown elements by selecting December 1st, 1933 using different selection methods (visible text, value, index)

Starting URL: https://practice.cydeo.com/dropdown

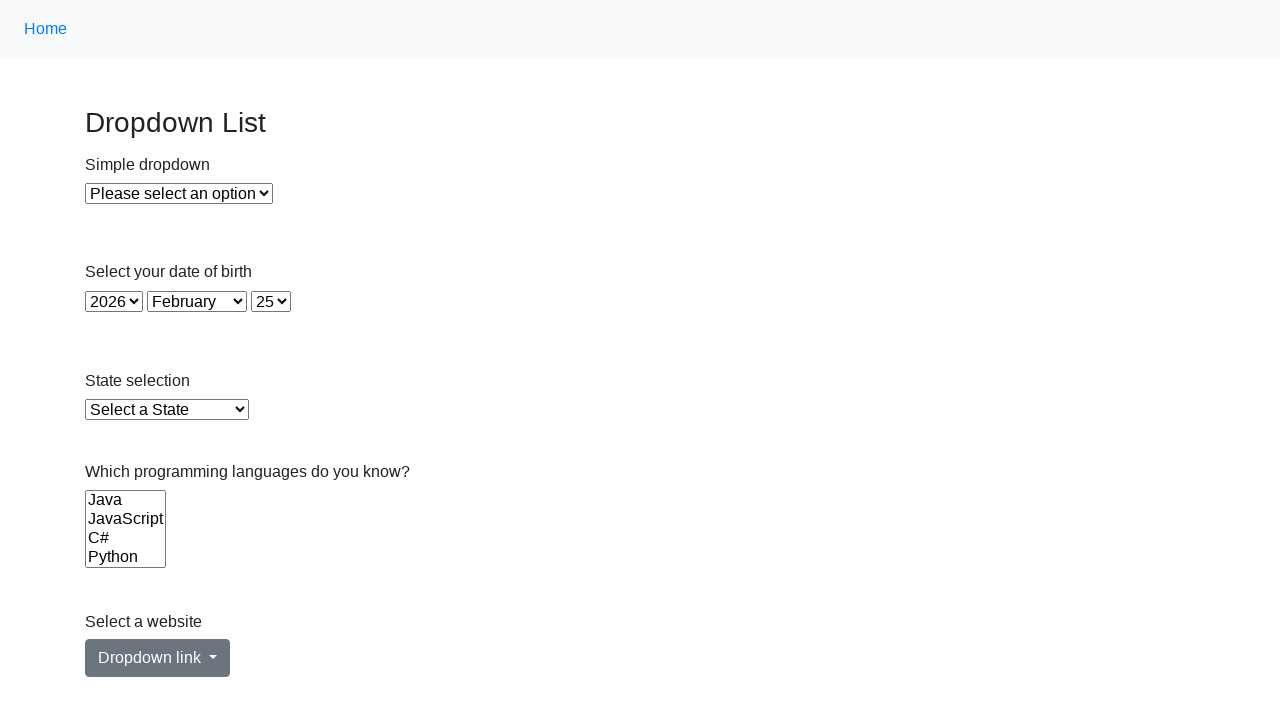

Selected year 1933 from year dropdown using visible text label on select#year
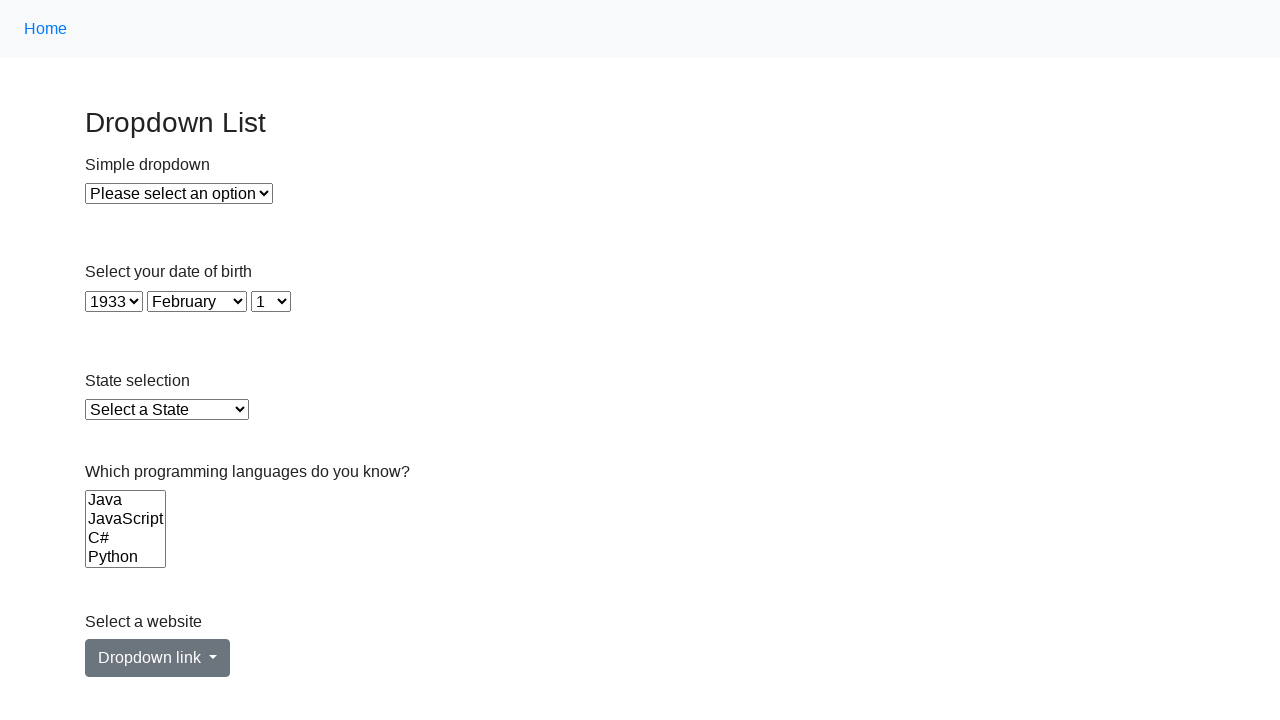

Selected month December (value=11) from month dropdown using value attribute on select#month
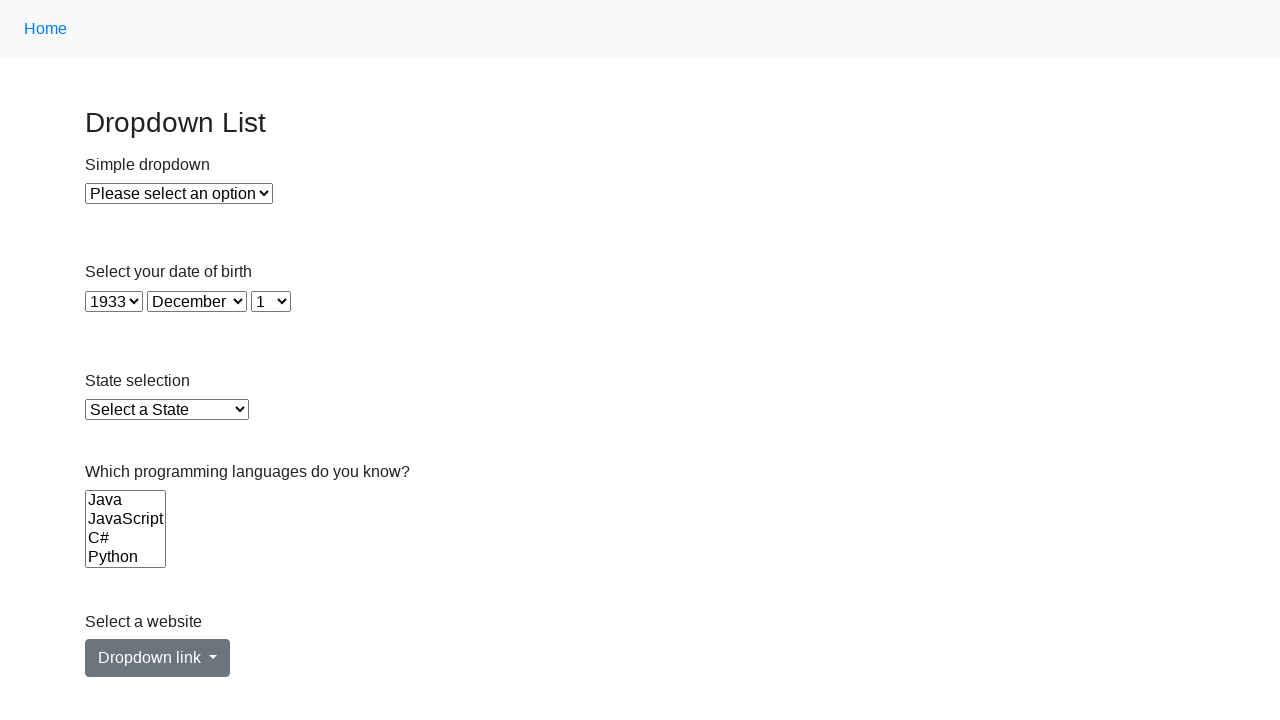

Selected day 1 from day dropdown using index 0 on select#day
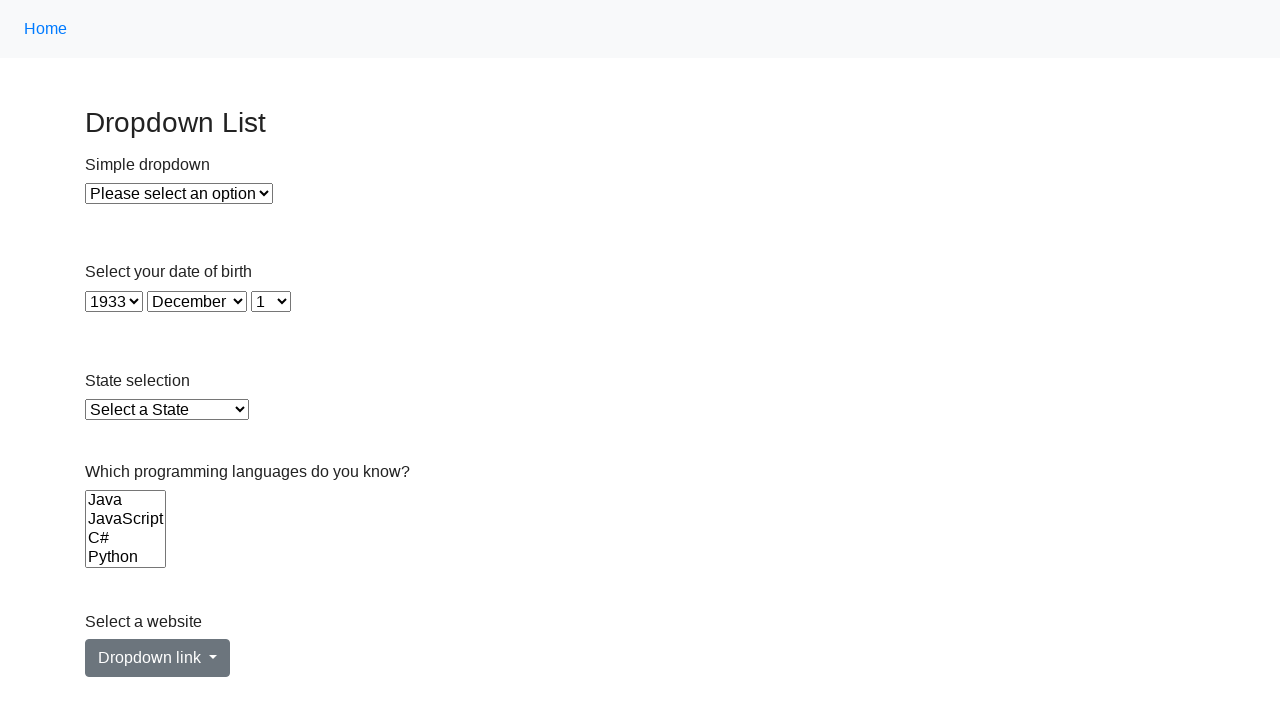

Verified year dropdown value is 1933
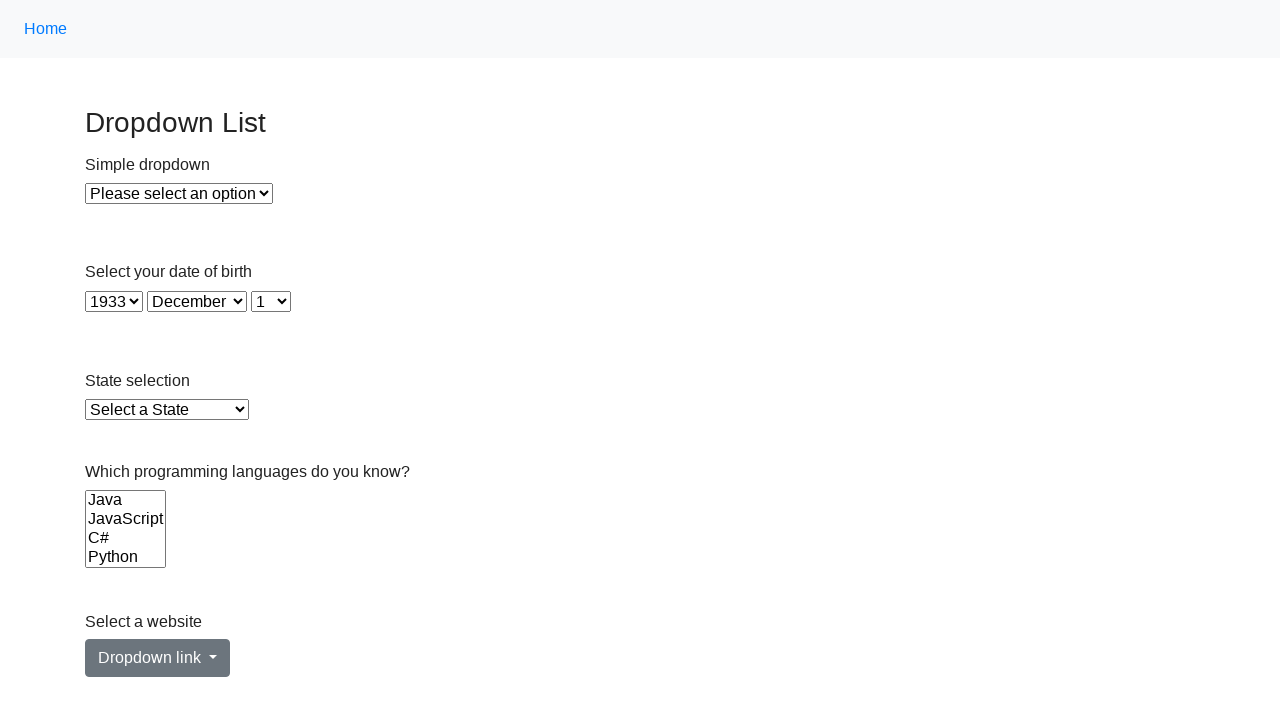

Verified month dropdown shows December as selected
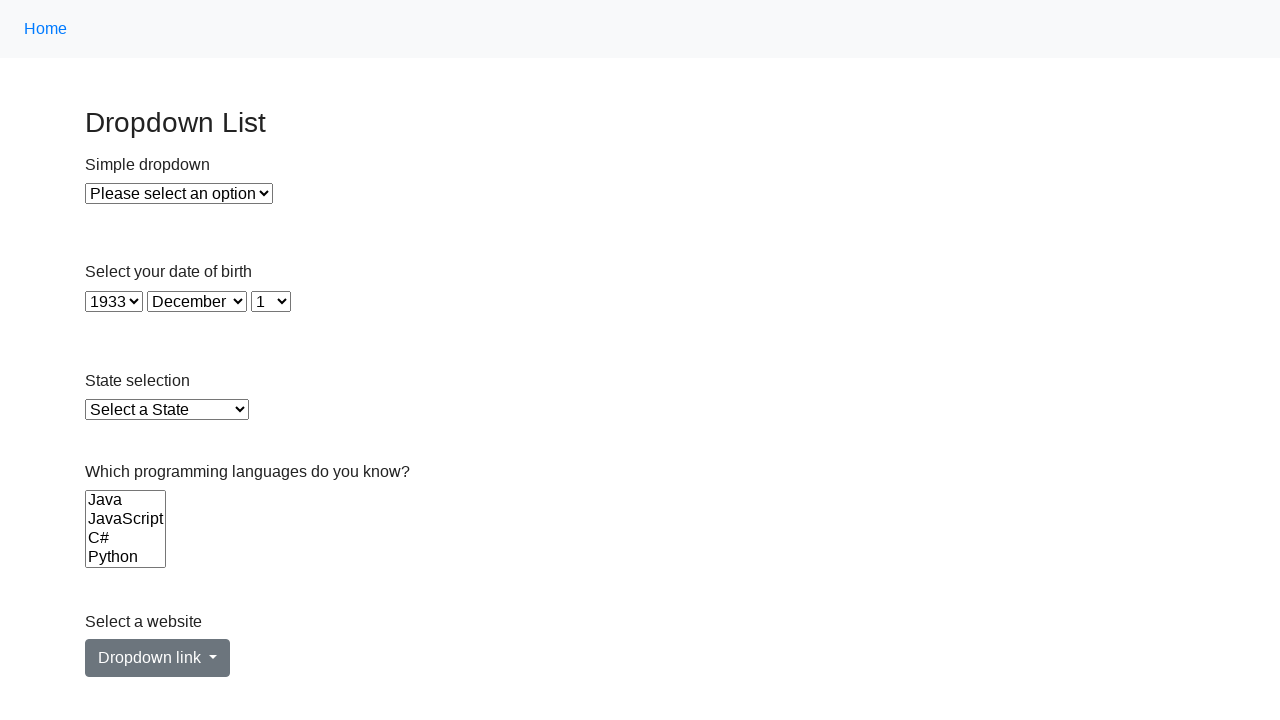

Verified day dropdown value is 1
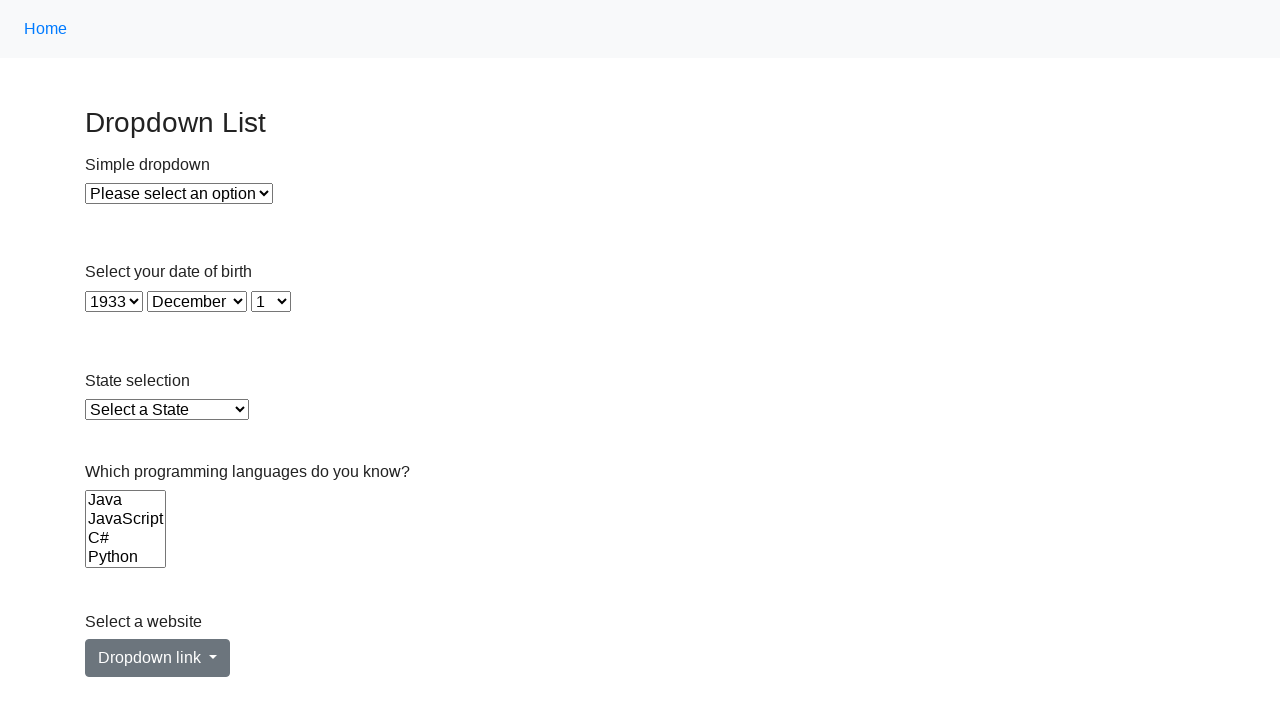

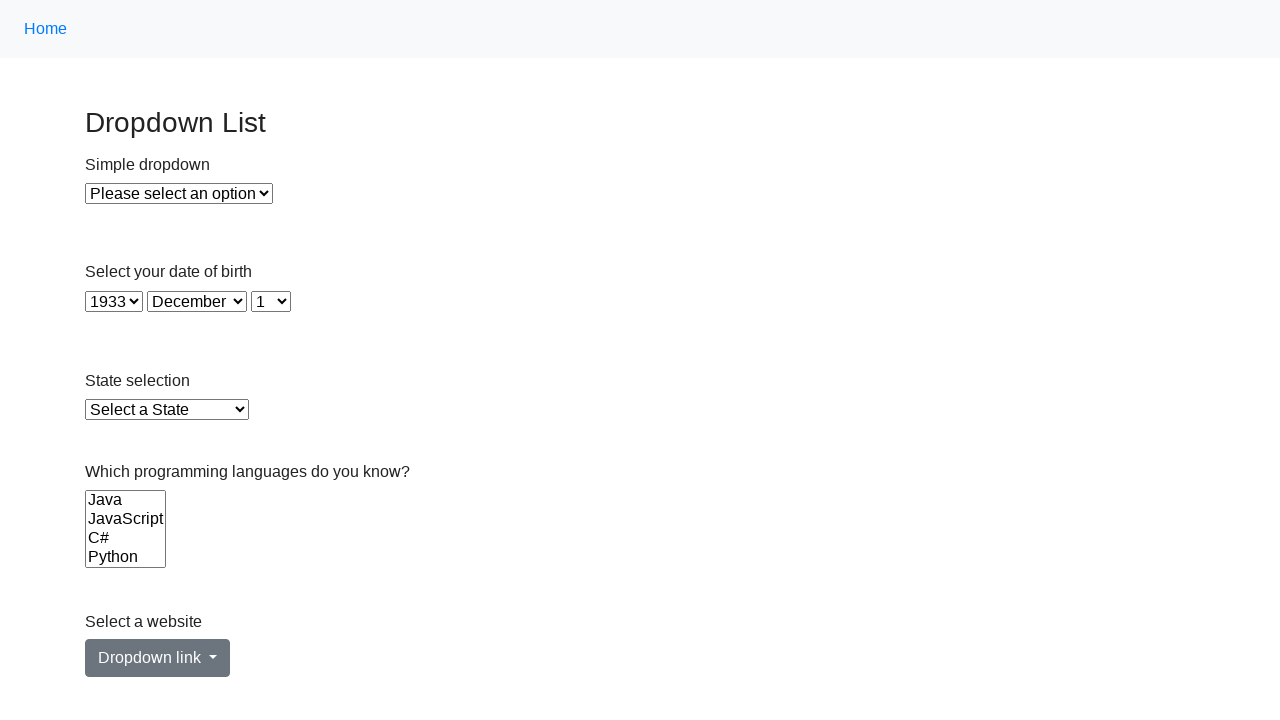